Tests navigation to "Without Category" category from the catalog page and verifies the page title matches

Starting URL: http://intershop5.skillbox.ru/

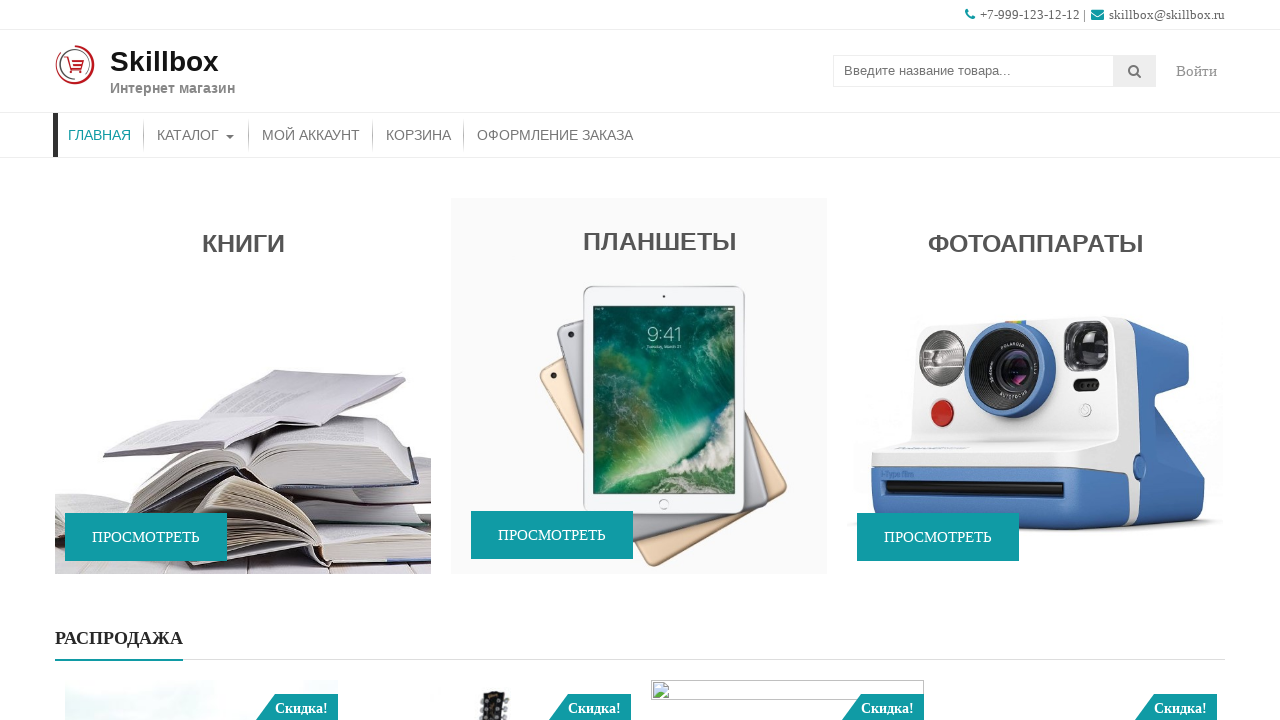

Clicked on Catalog menu item at (196, 135) on xpath=//*[contains(@class, 'store-menu')]//*[.='Каталог']
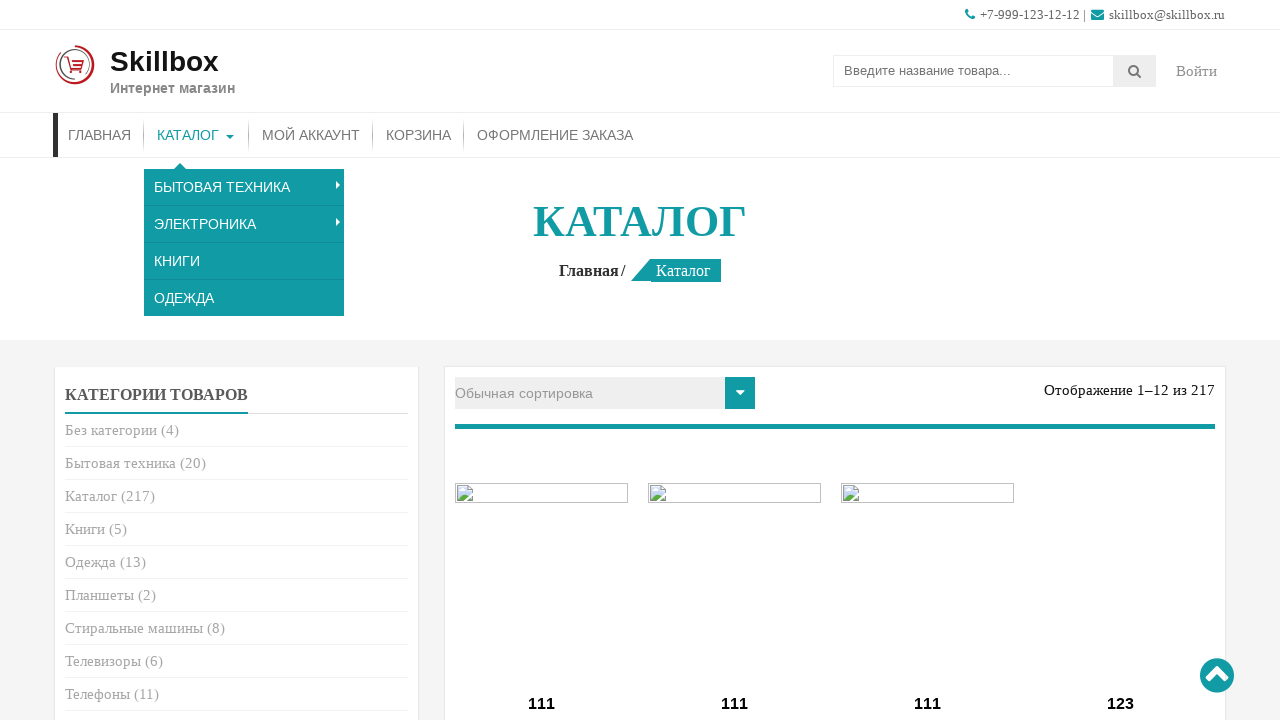

Clicked on 'Without Category' link at (111, 430) on xpath=//*[.= 'Без категории']
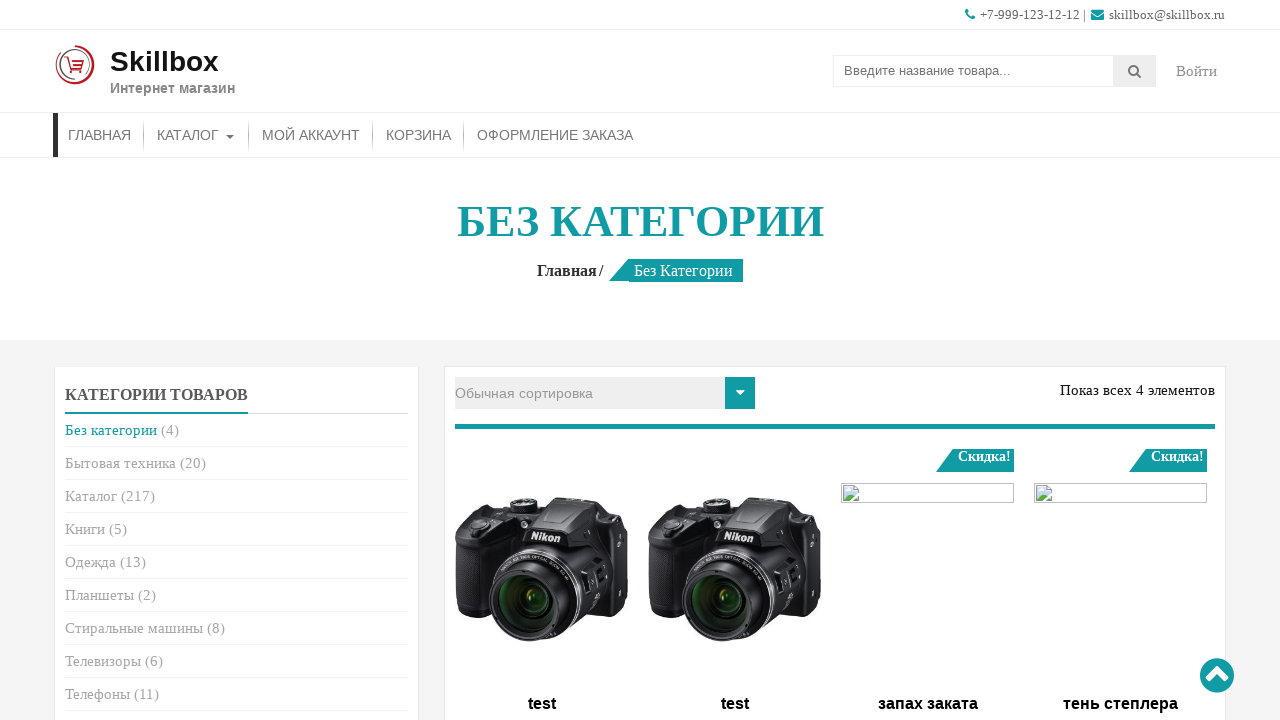

Category page loaded and page title element appeared
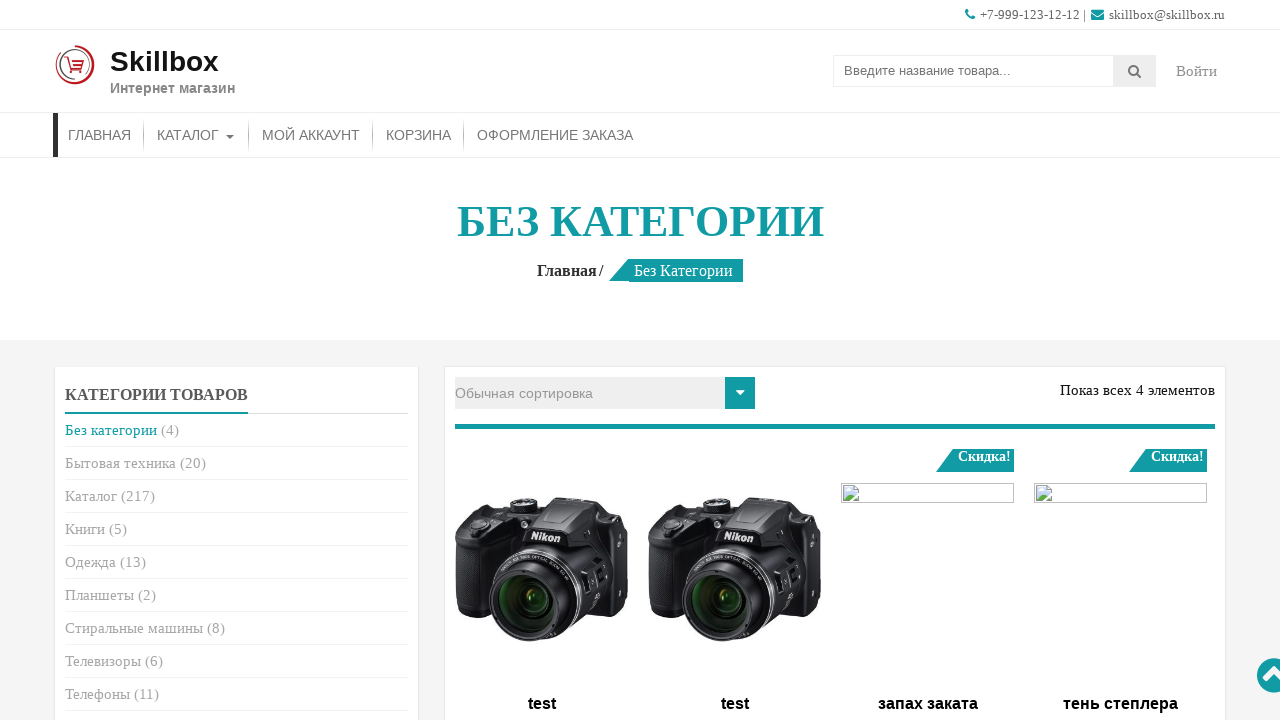

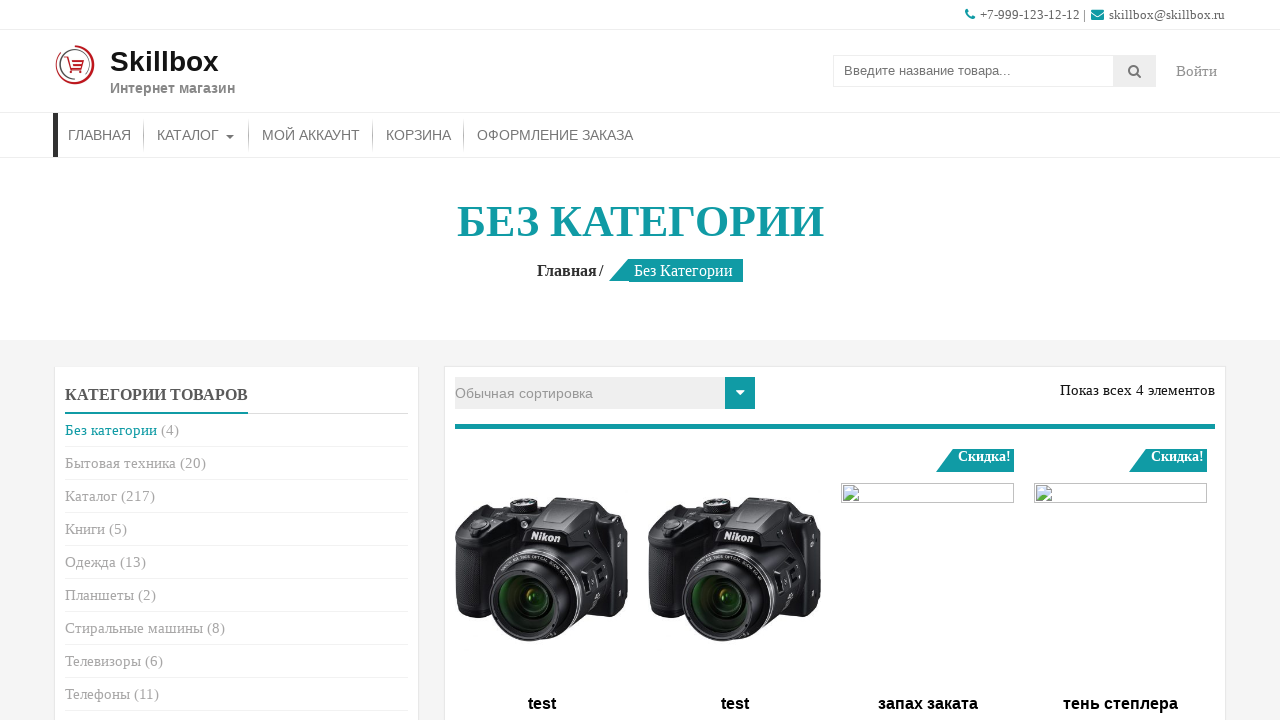